Tests JavaScript alert handling by clicking a button to trigger an alert, accepting it, and verifying the result message displays correctly on the page.

Starting URL: http://the-internet.herokuapp.com/javascript_alerts

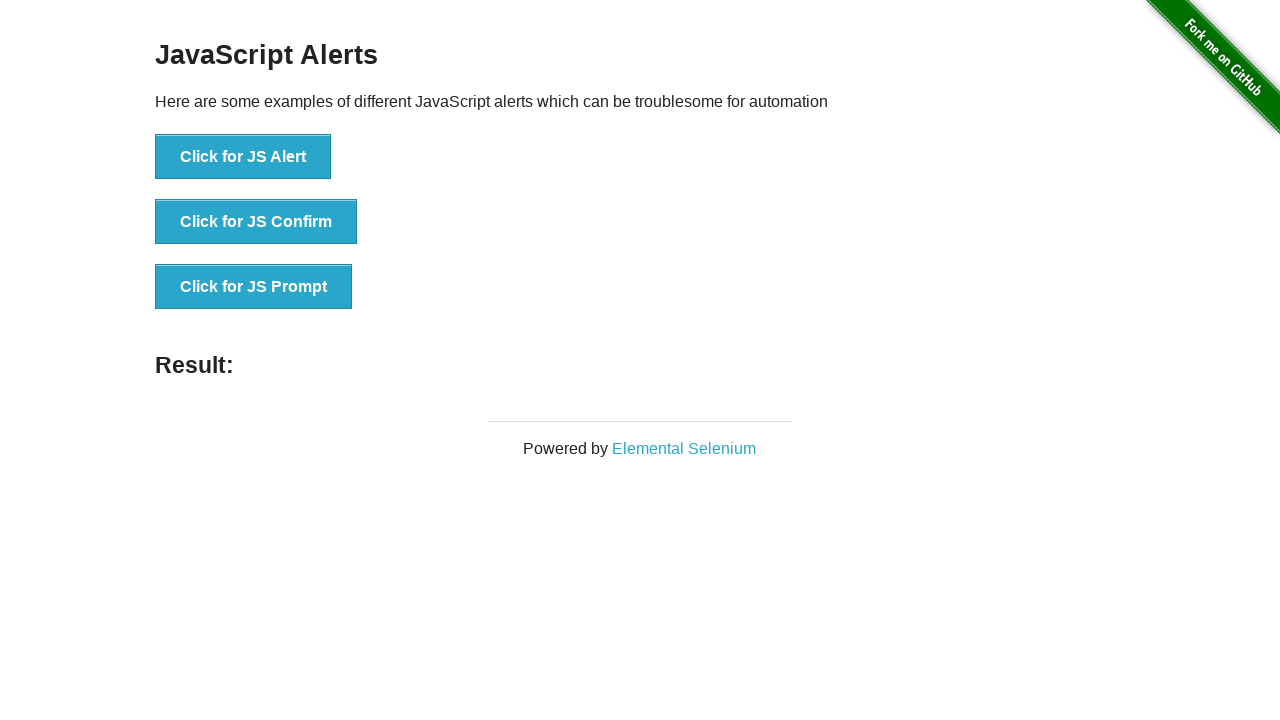

Set up dialog handler to automatically accept alerts
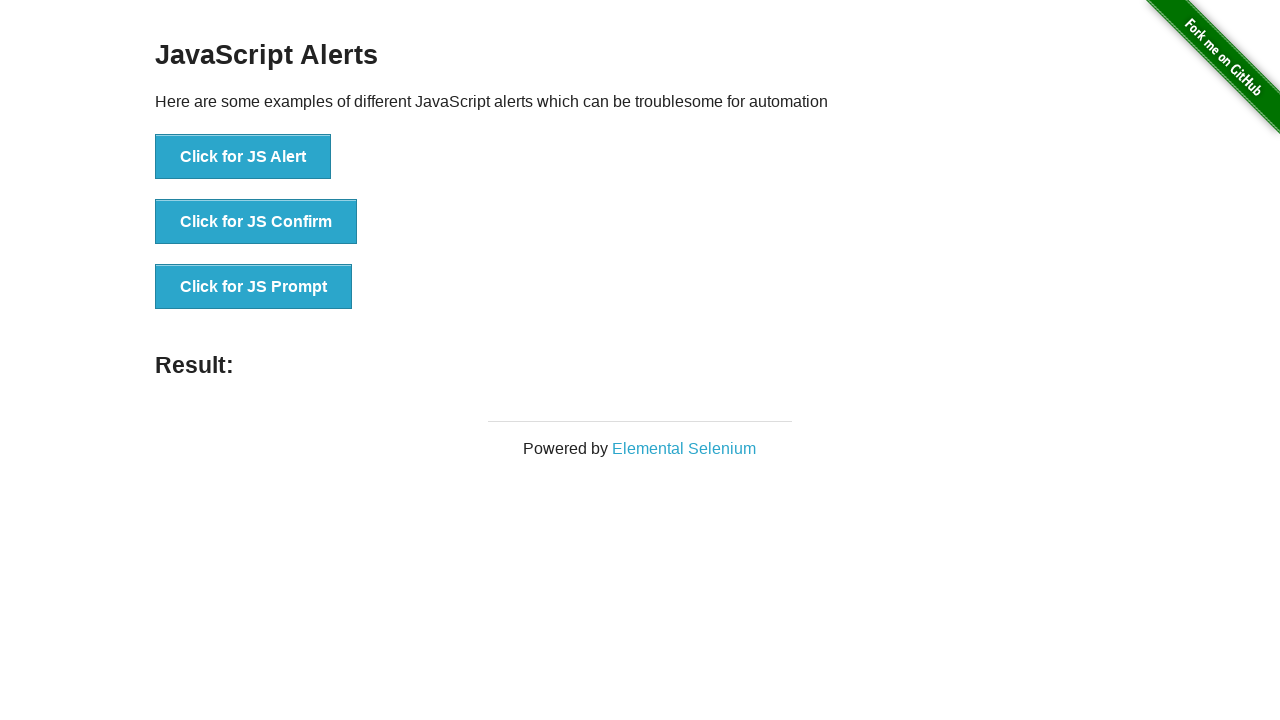

Clicked the first button to trigger JavaScript alert at (243, 157) on ul > li:nth-child(1) > button
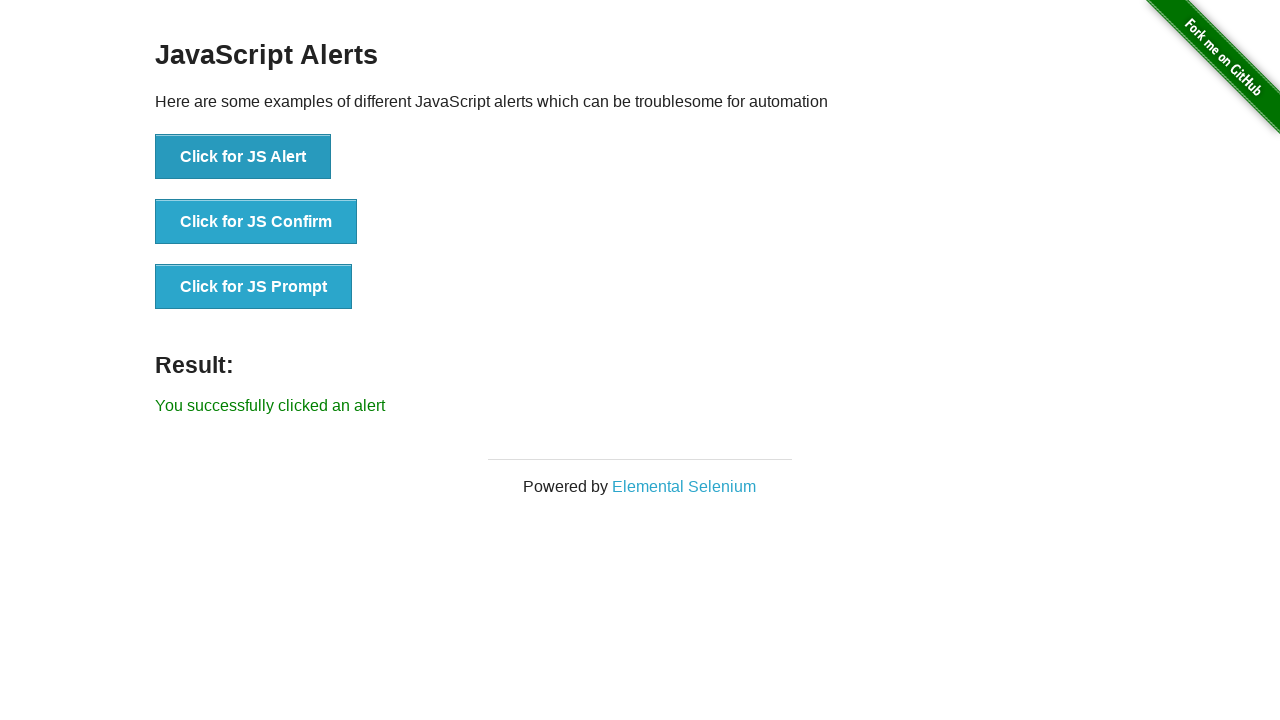

Result message element appeared on page
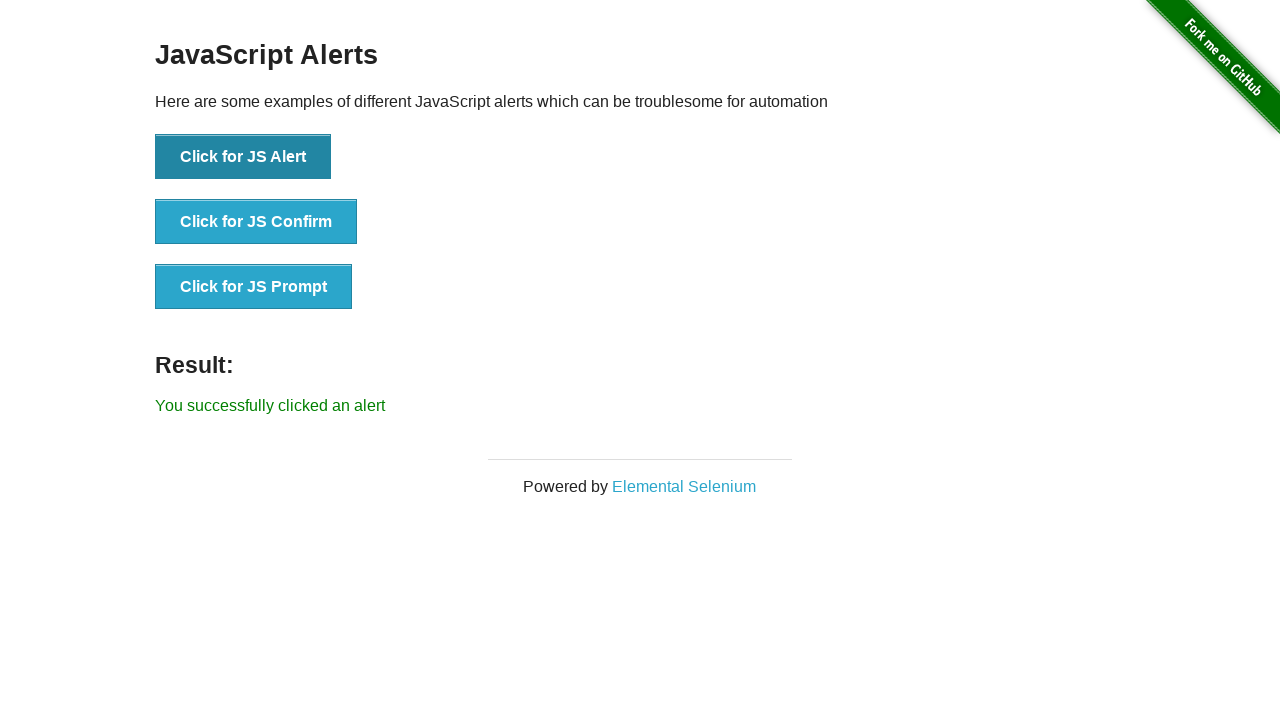

Retrieved result text content
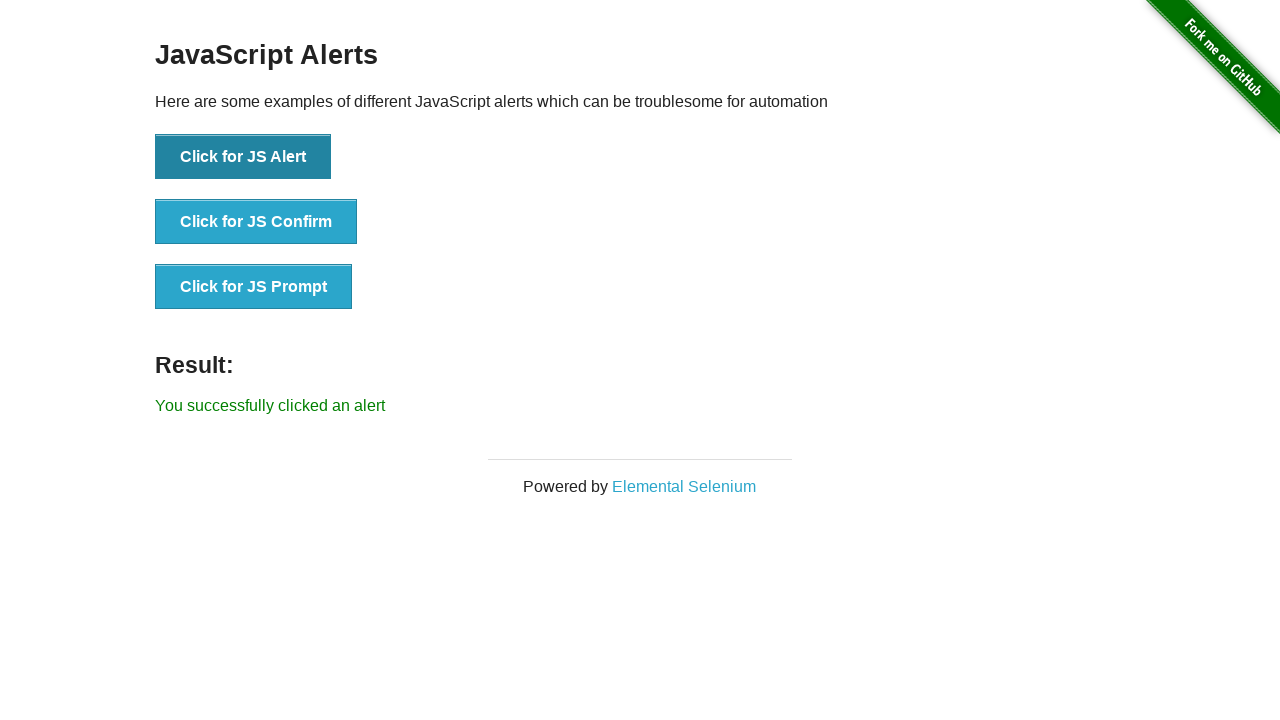

Verified result text is 'You successfully clicked an alert'
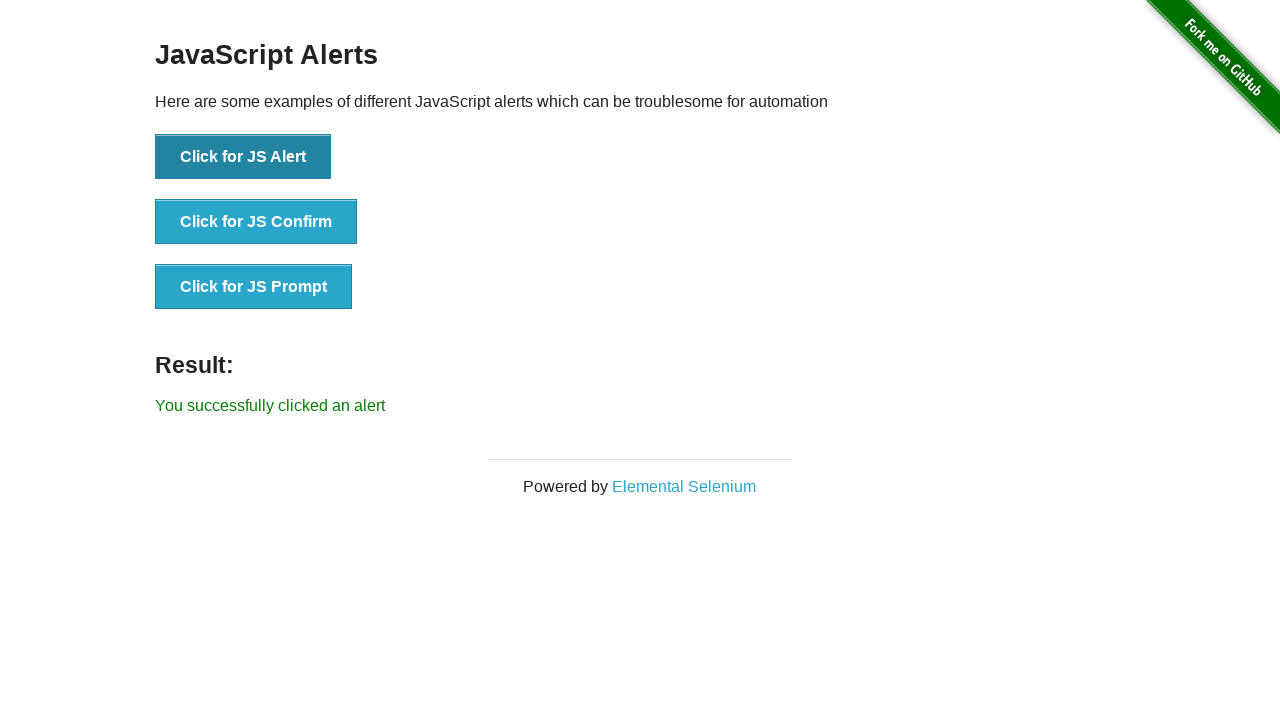

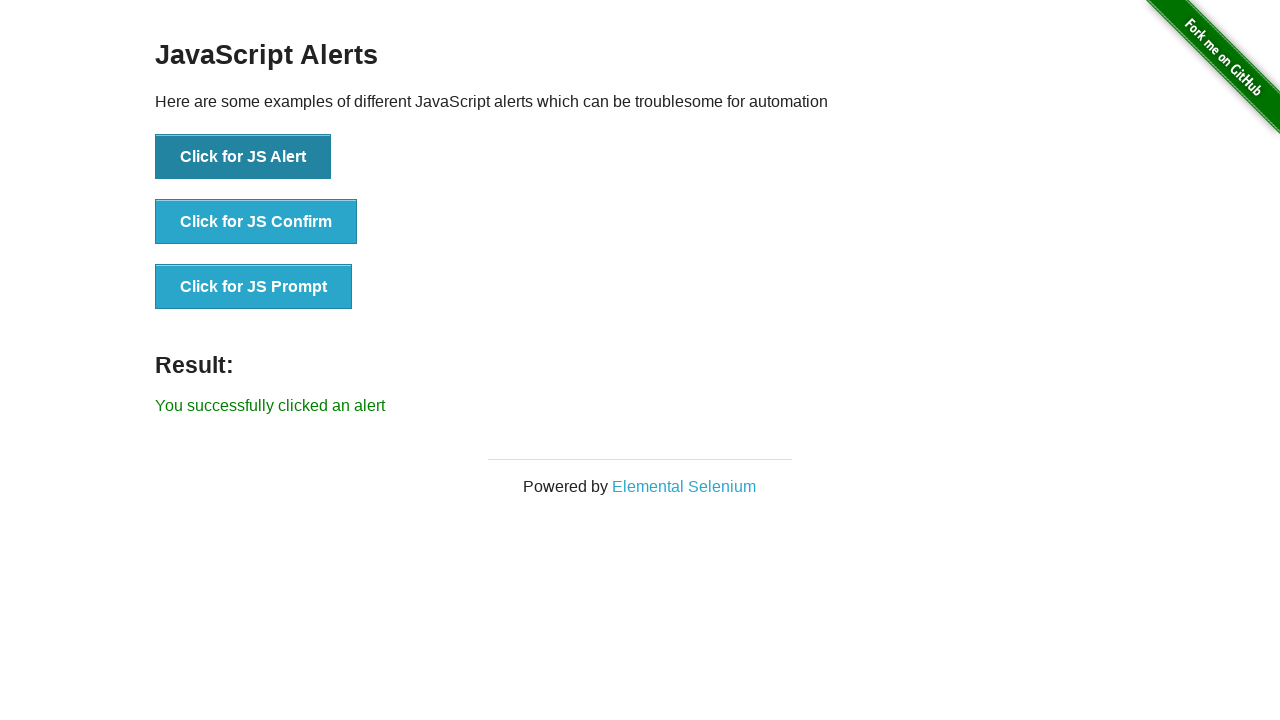